Tests registration form by filling first name, last name, and email fields then verifying success message

Starting URL: http://suninjuly.github.io/registration1.html

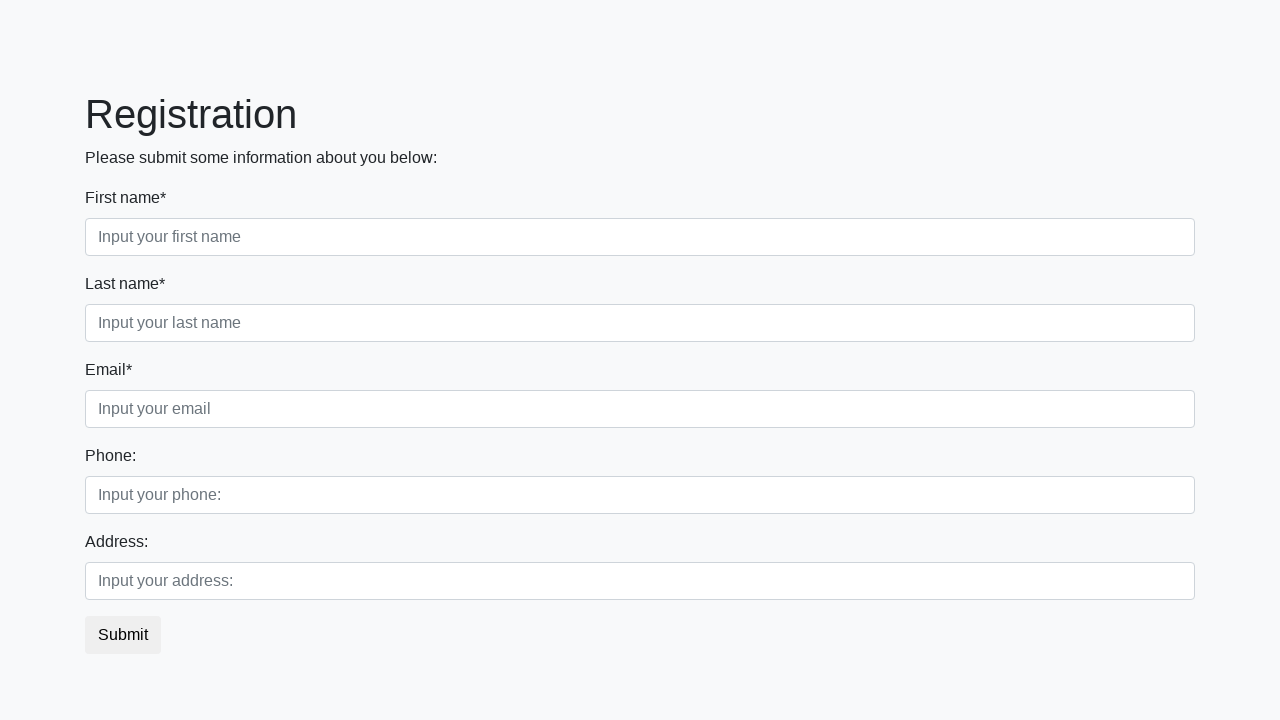

Filled first name field with 'Ivan' on input[placeholder='Input your first name']
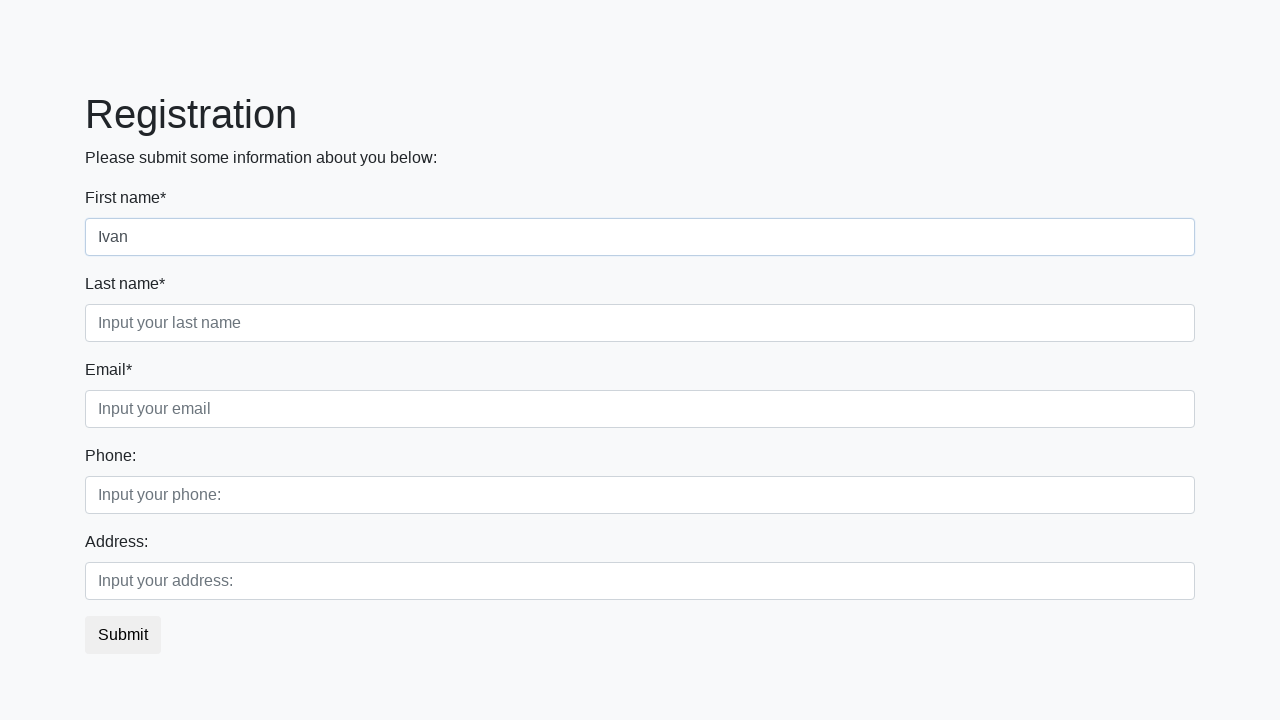

Filled last name field with 'Petrov' on input[placeholder='Input your last name']
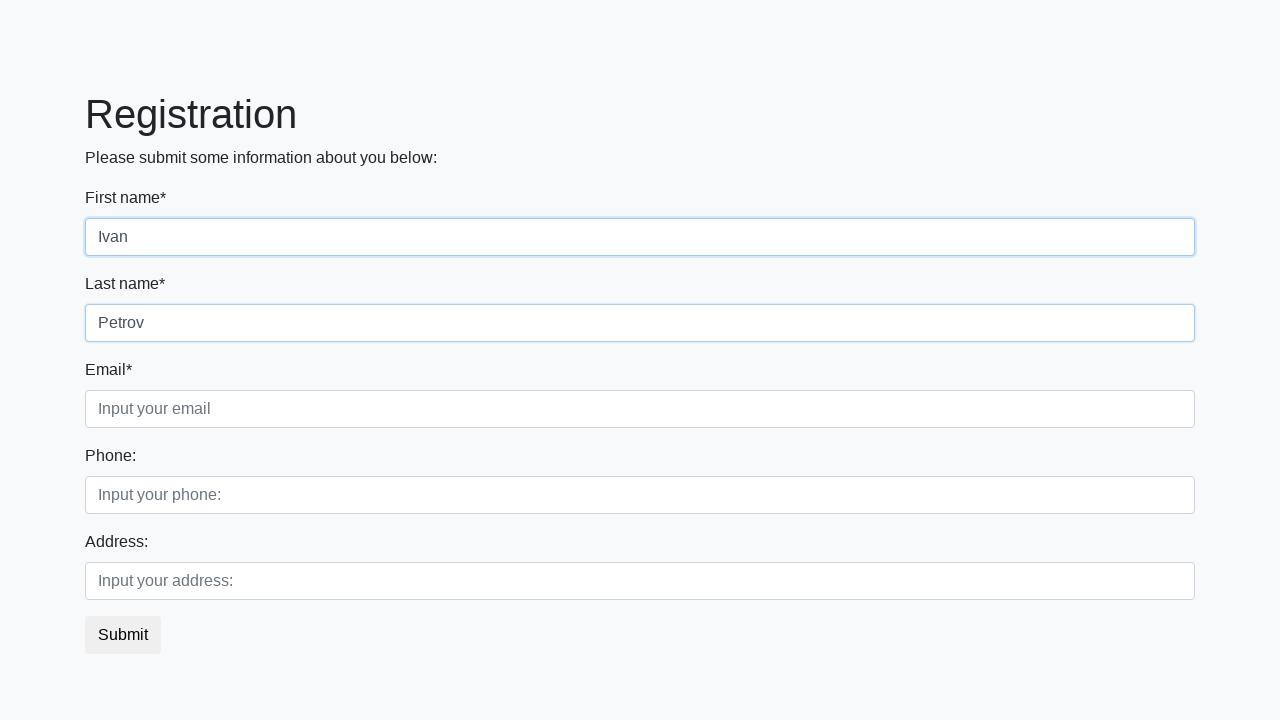

Filled email field with 'testuser@example.com' on input[placeholder='Input your email']
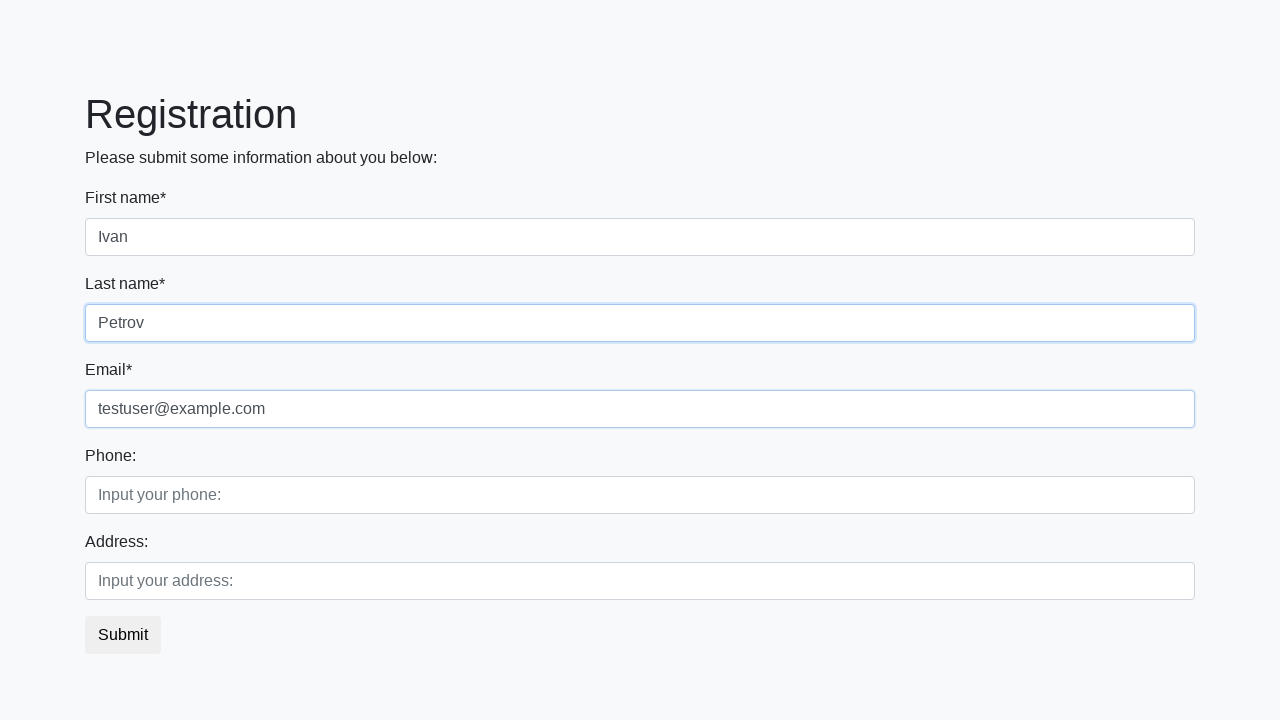

Clicked submit button to register at (123, 635) on button.btn
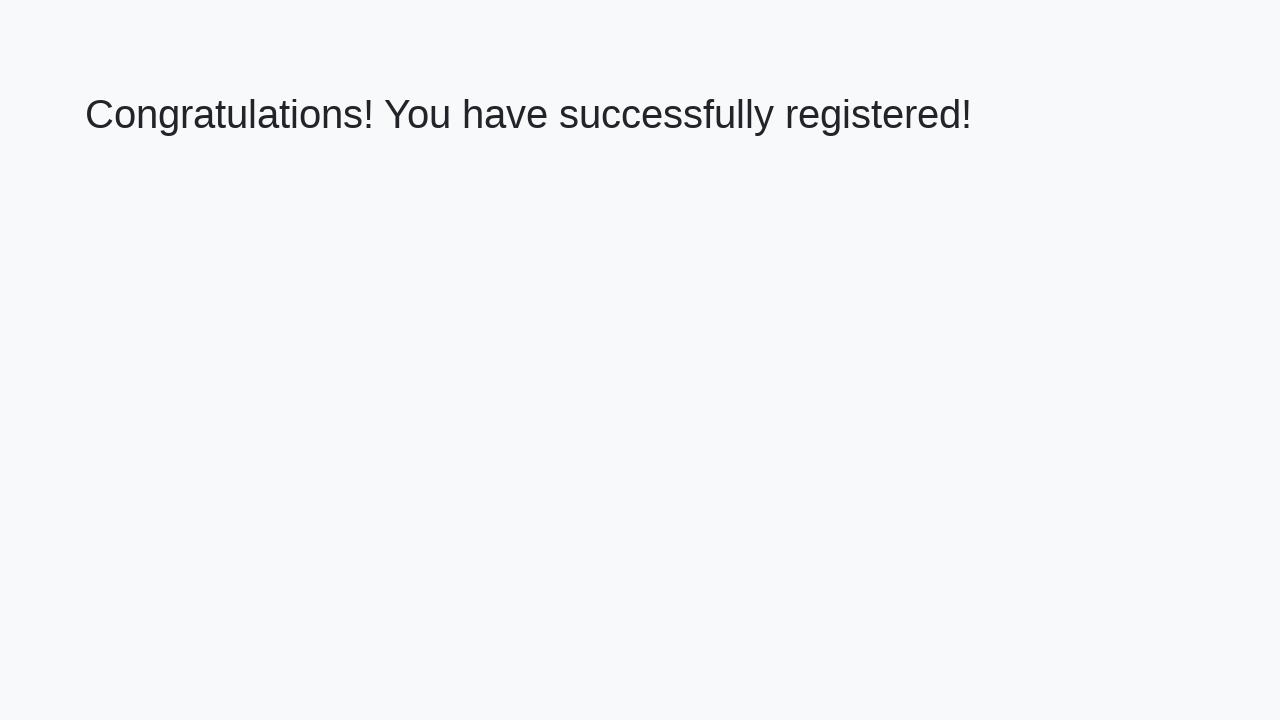

Success message (h1) appeared after form submission
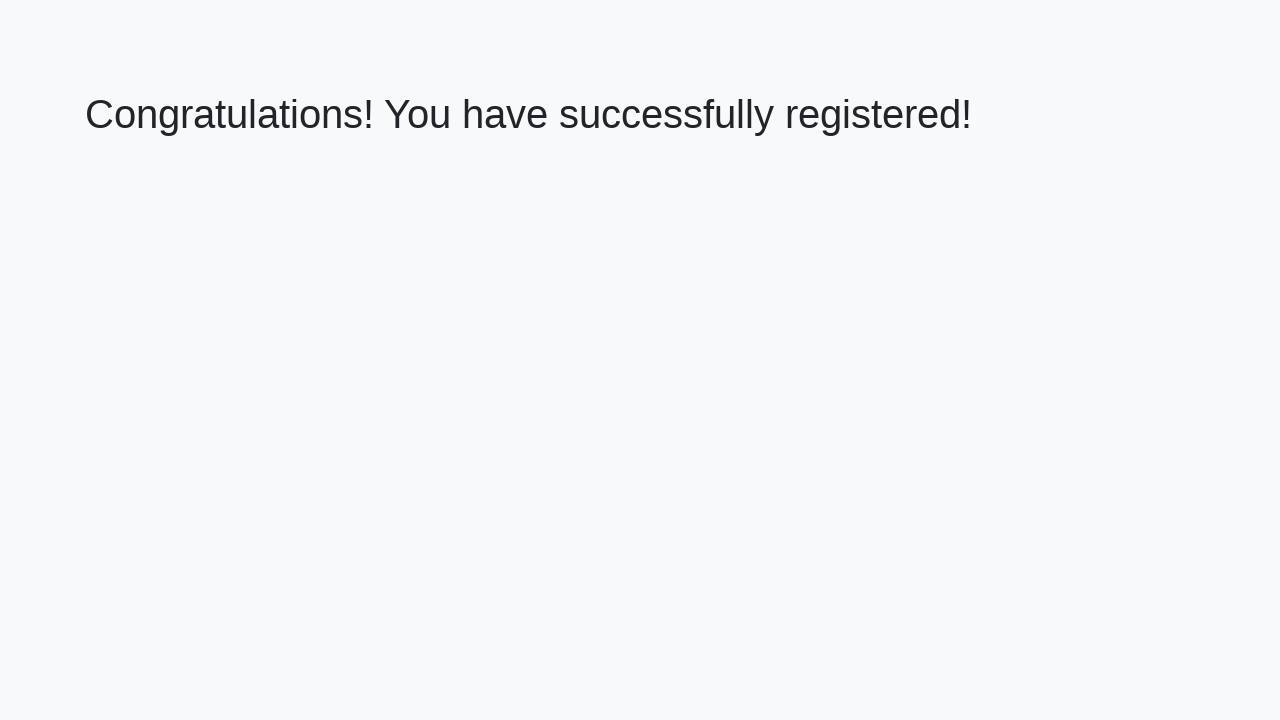

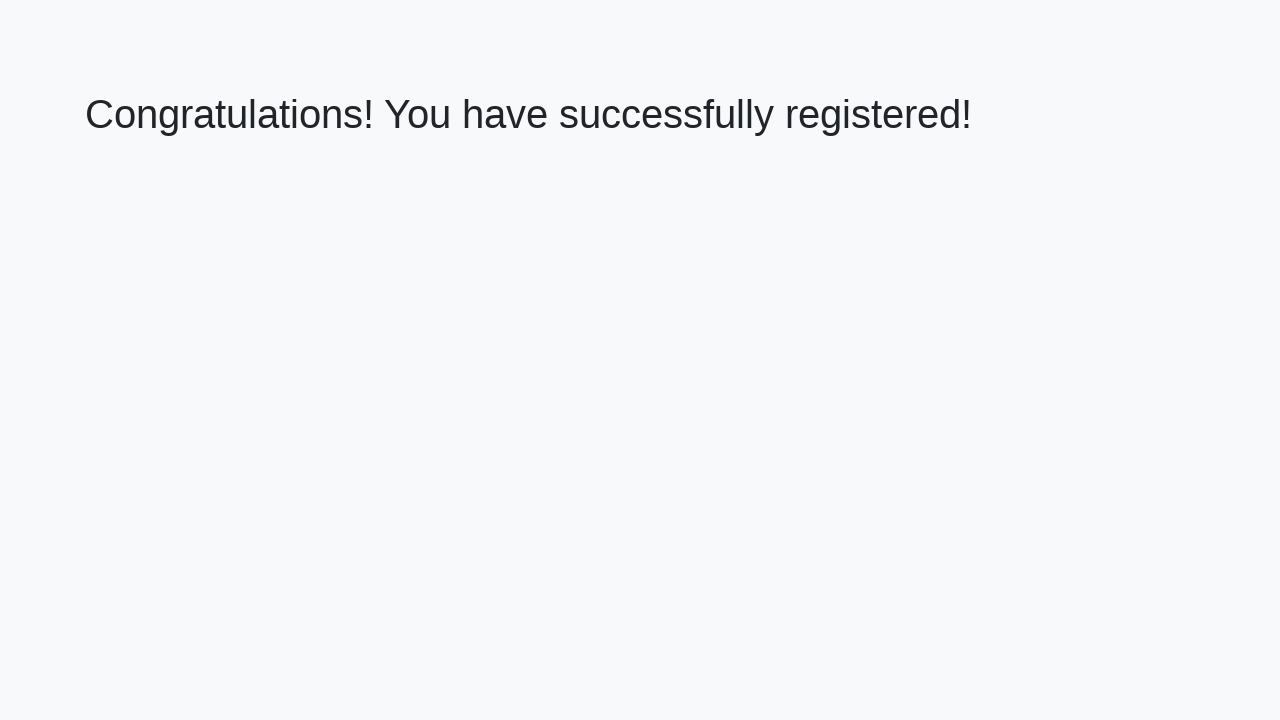